Tests various CSS and XPath selector strategies on a practice automation page, verifying that different text-based selectors correctly locate and retrieve element content.

Starting URL: https://rahulshettyacademy.com/AutomationPractice/

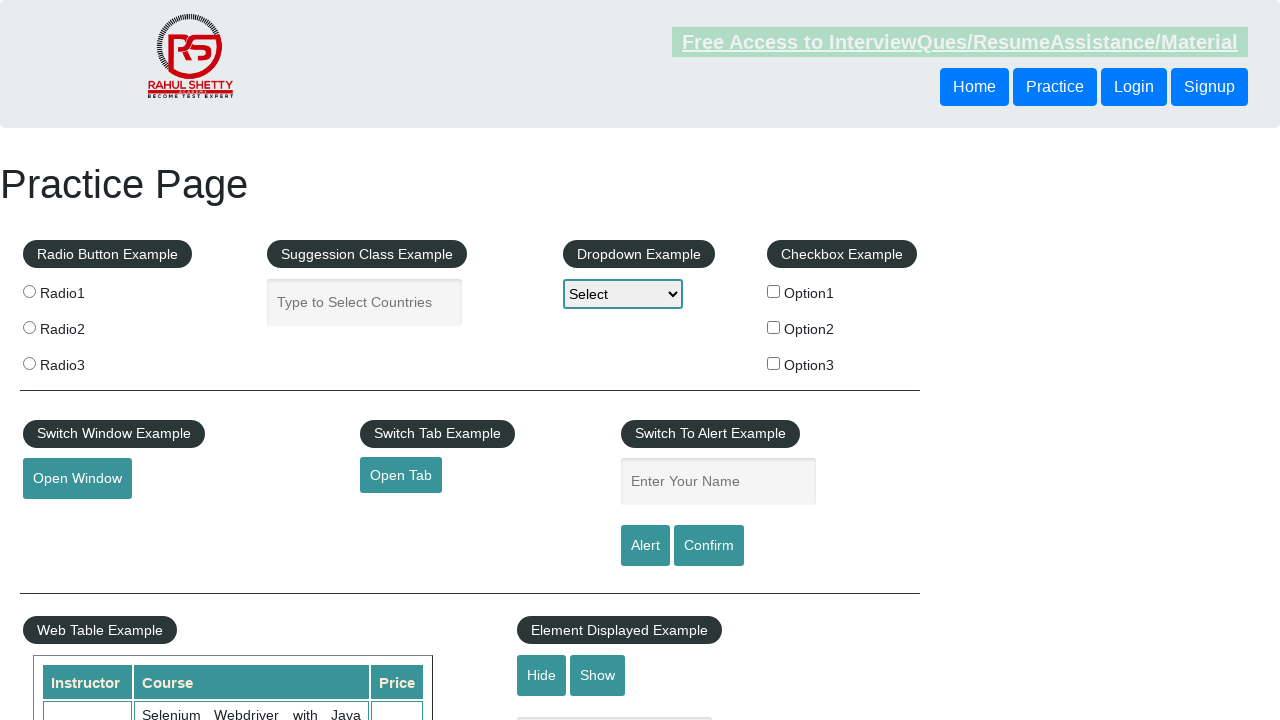

Navigated to Rahul Shetty Academy automation practice page
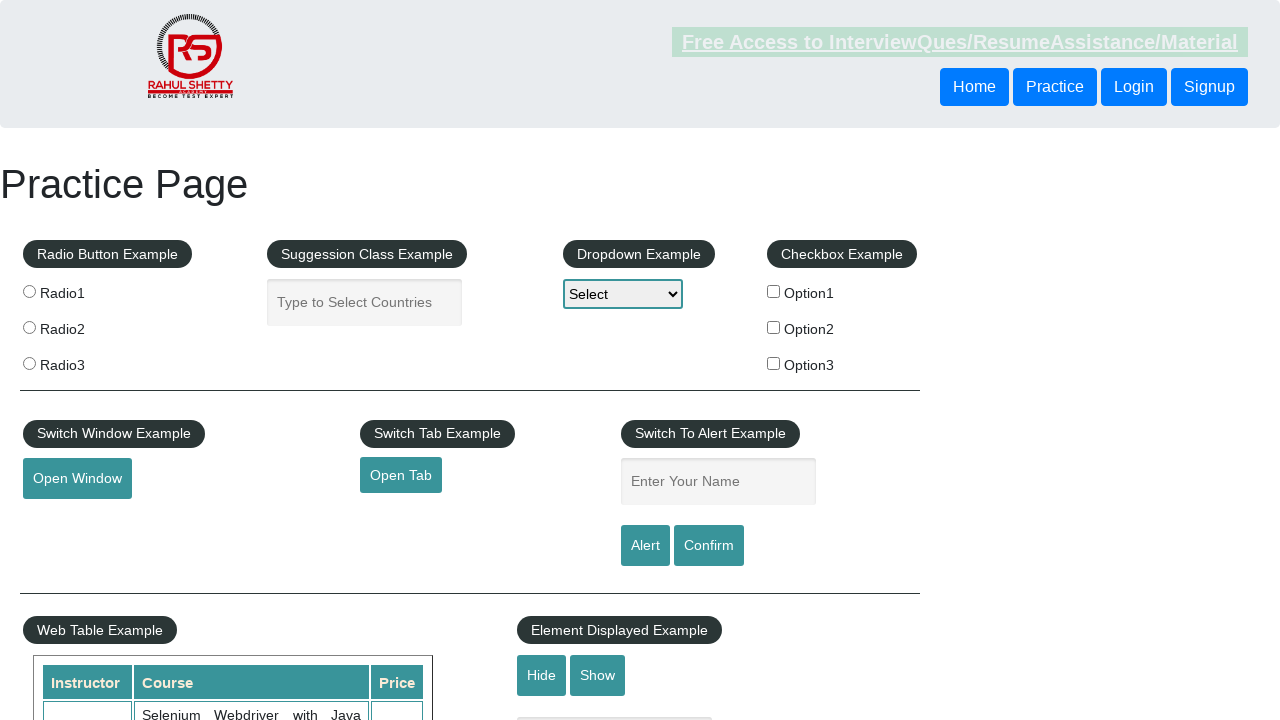

Located element using text selector 'Element Displayed Example'
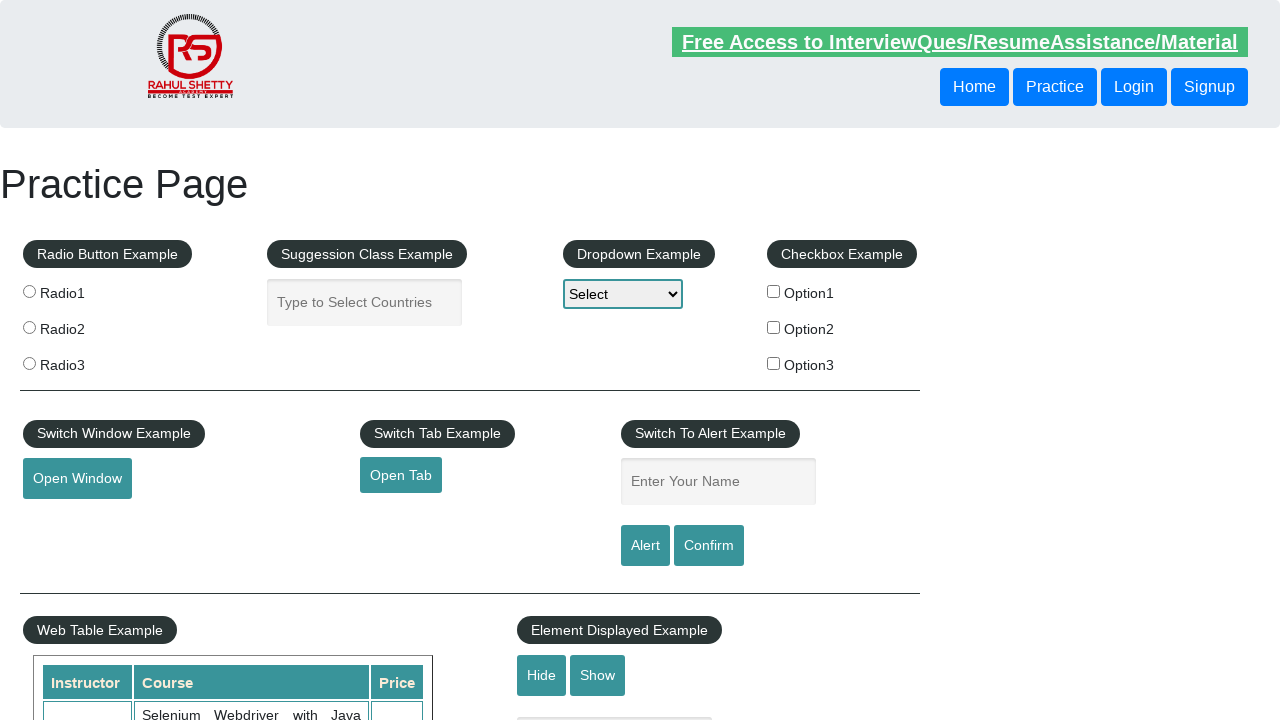

Retrieved inner text from text selector element
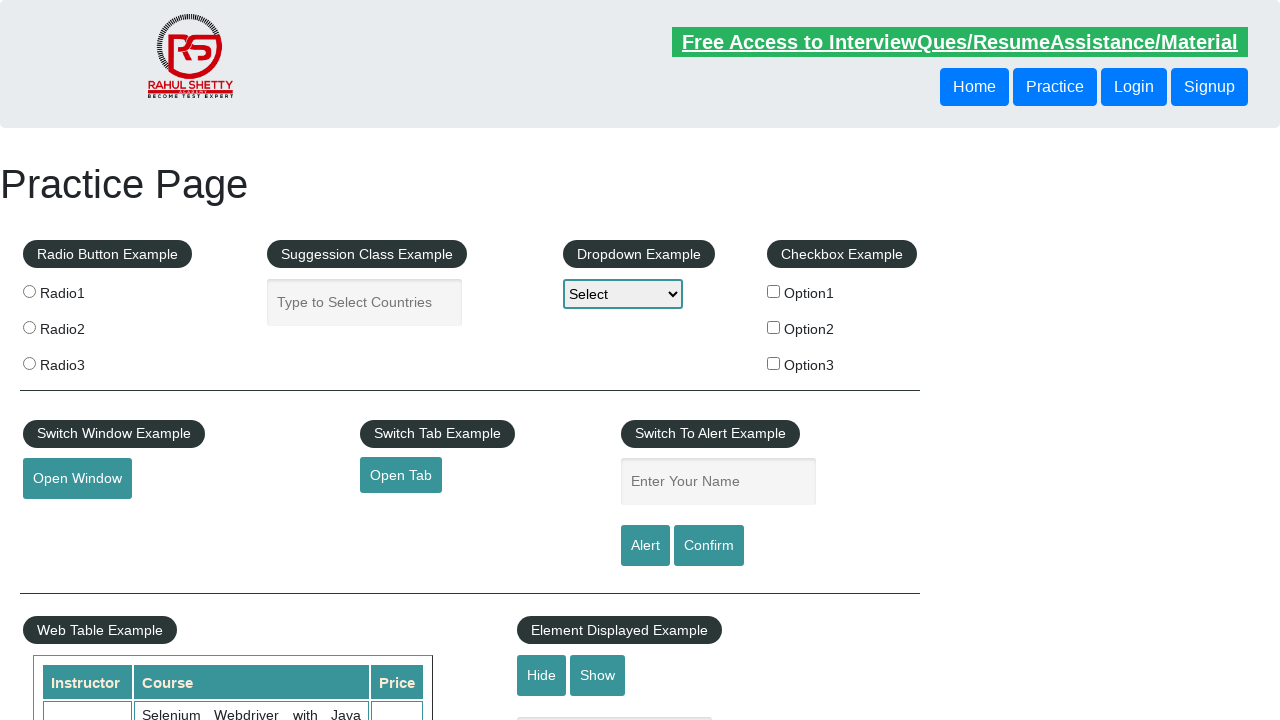

Located h1 element using has-text selector with whitespace handling
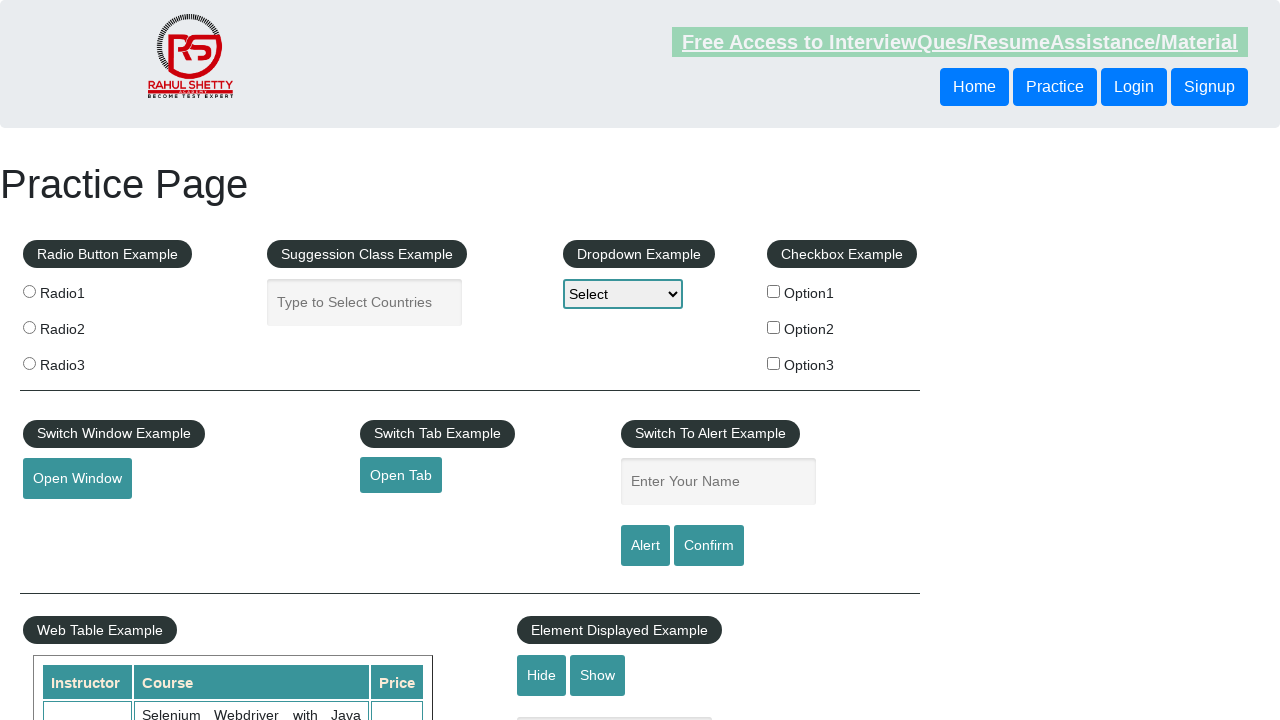

Retrieved inner text from has-text selector element
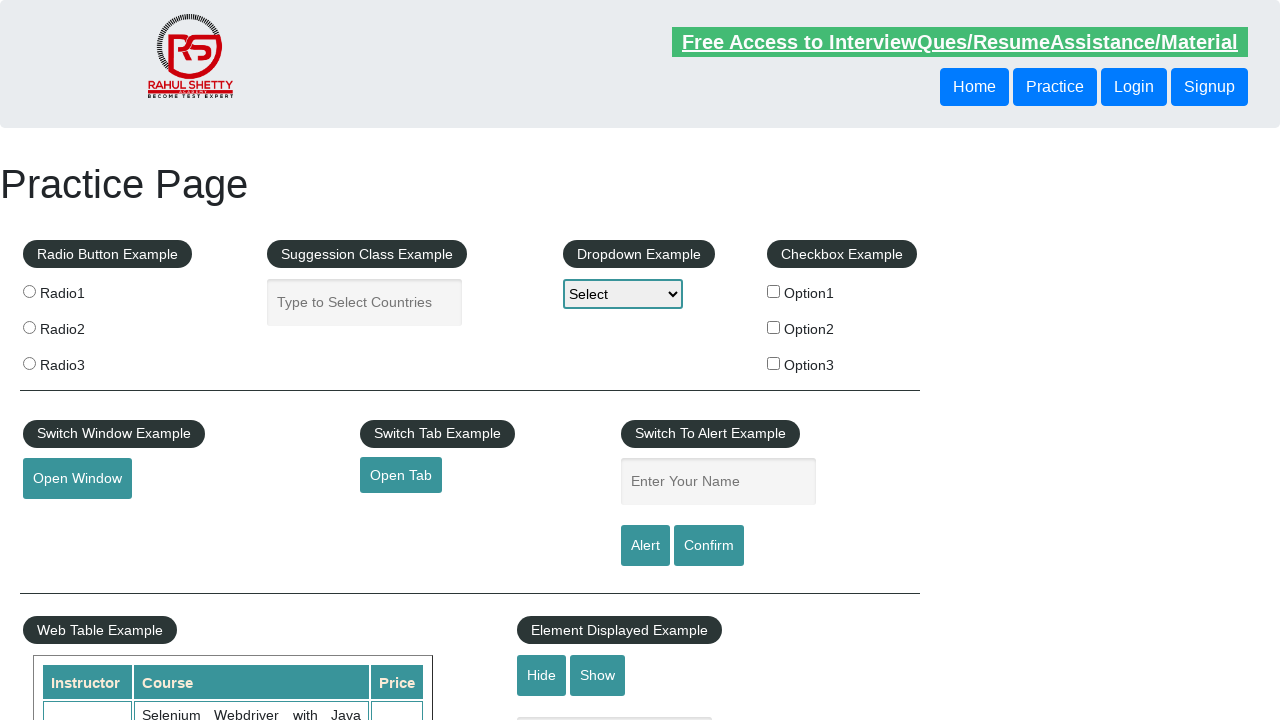

Located element using :text() selector within .cen-align container
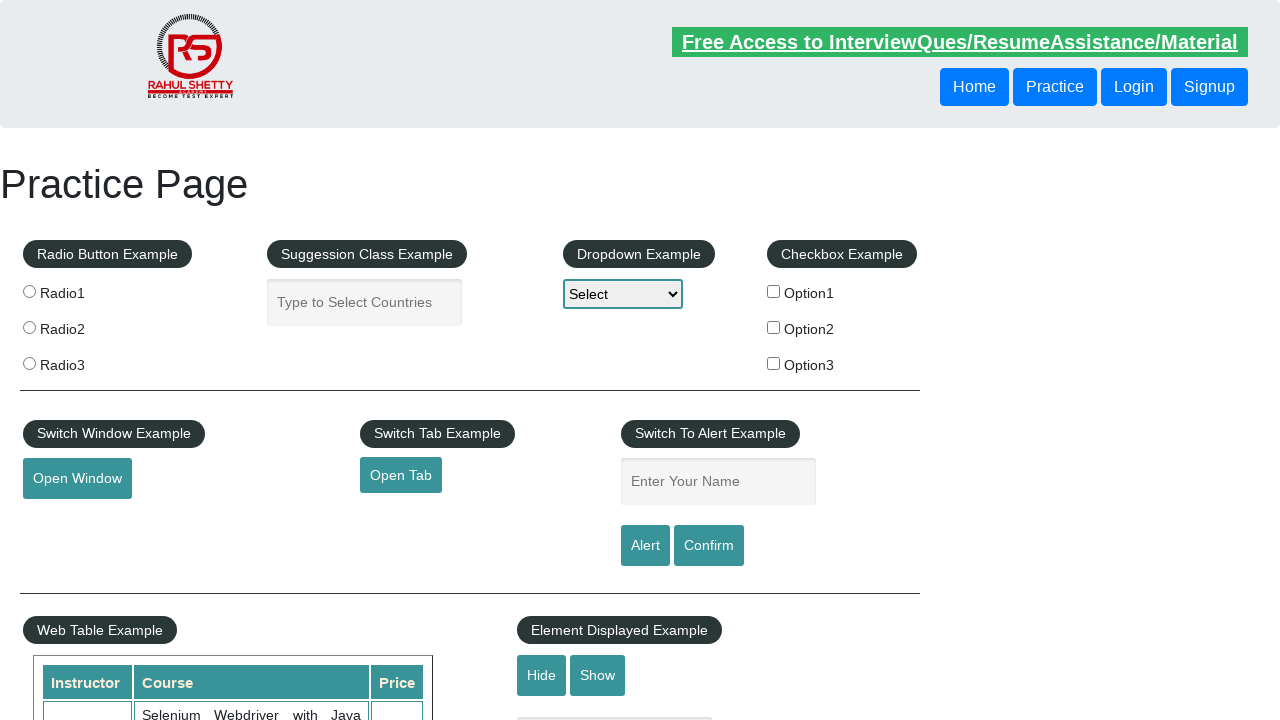

Retrieved inner text from :text() selector element
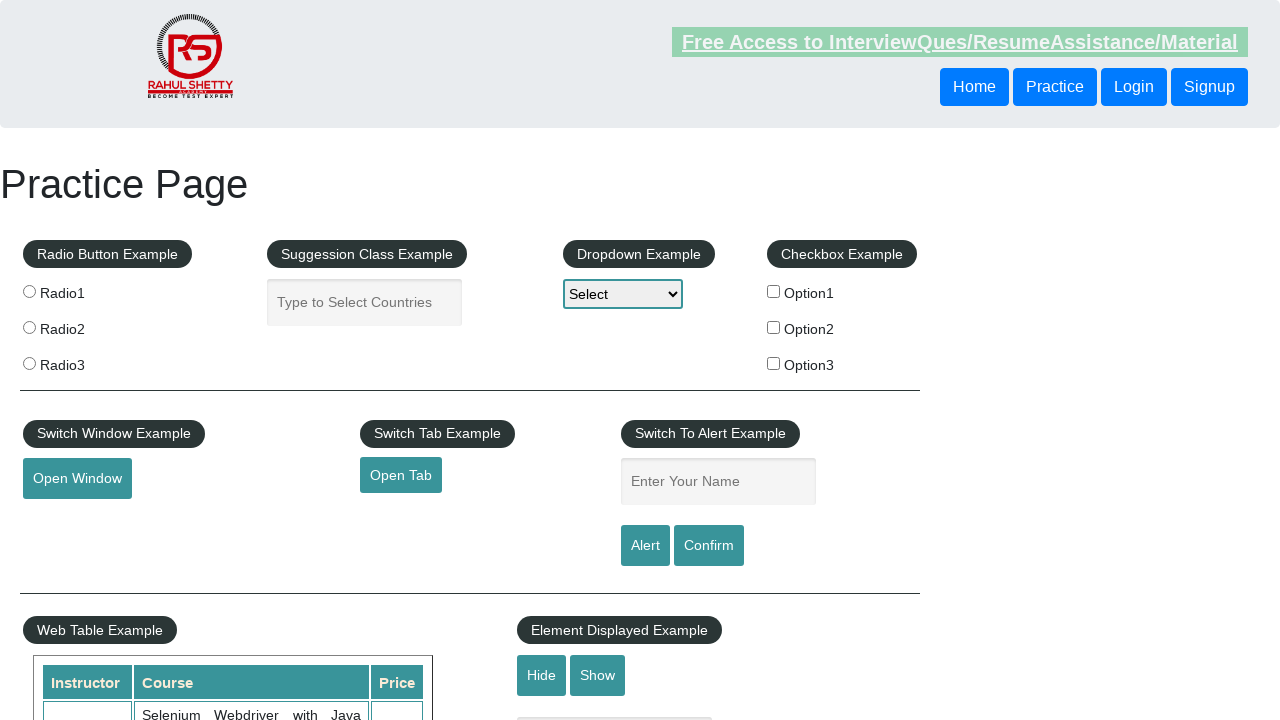

Located element using :text-is() for exact case-sensitive match
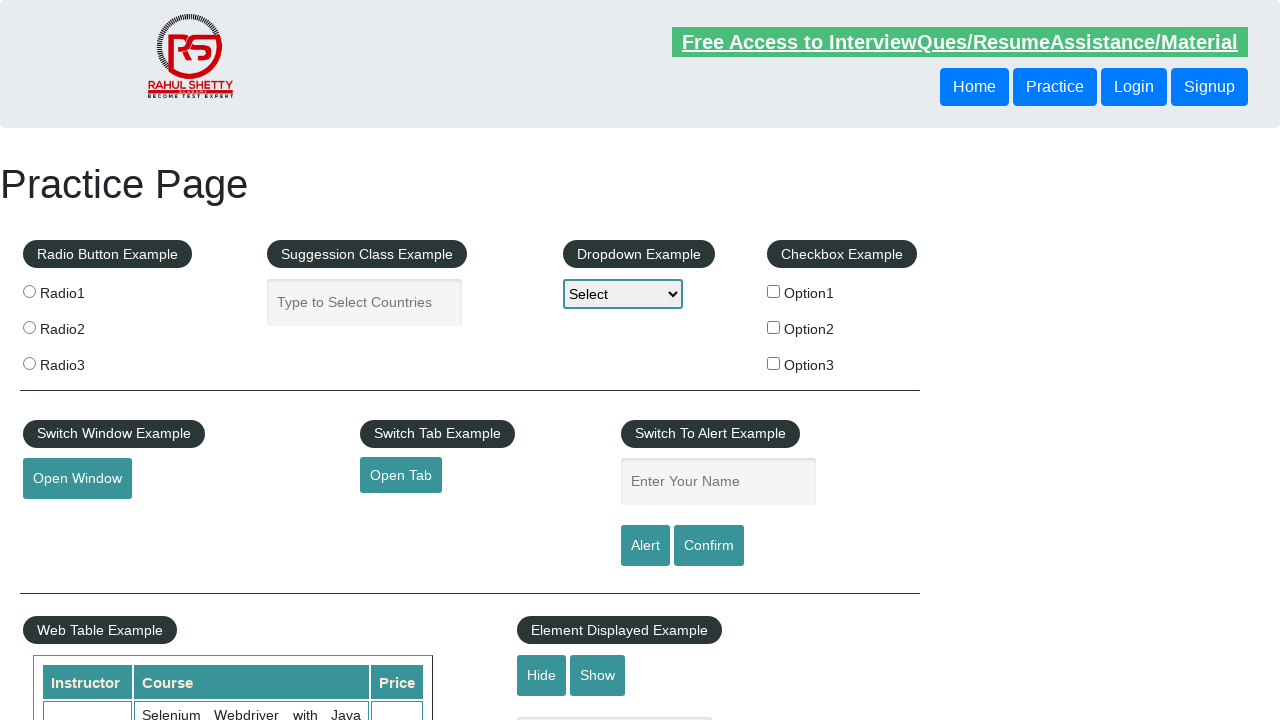

Retrieved inner text from :text-is() case-sensitive selector
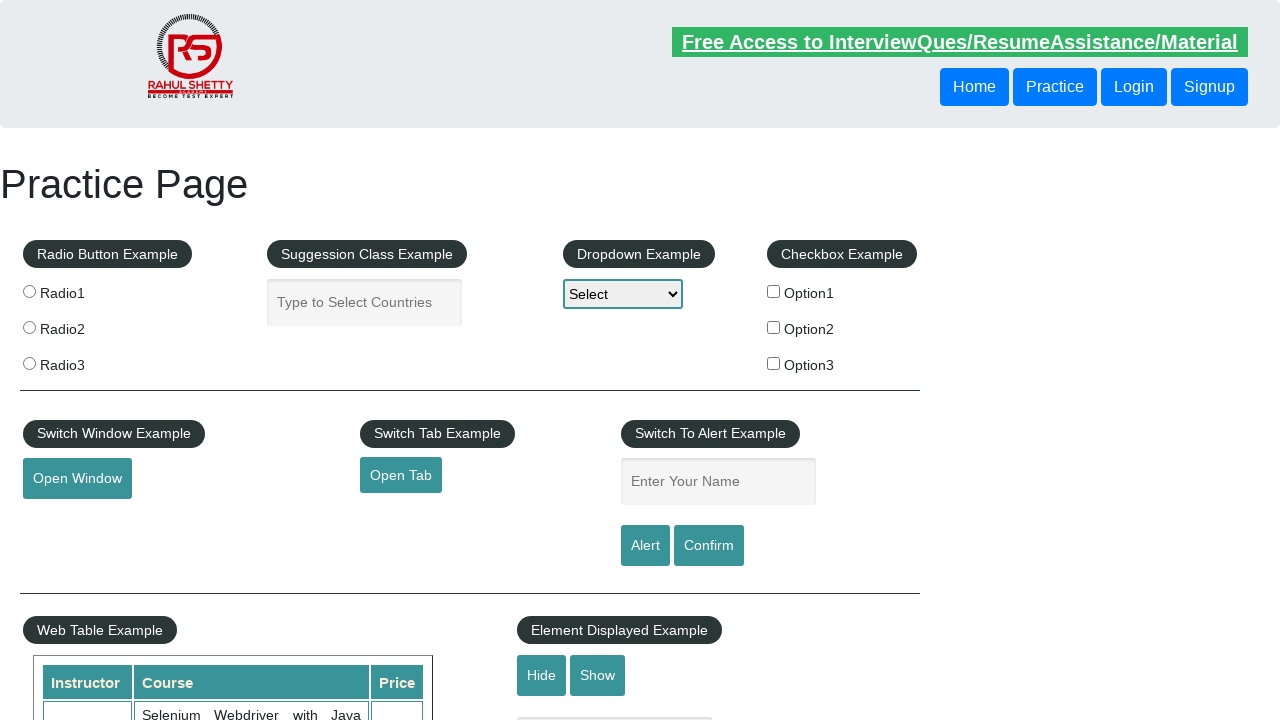

Located element using OR logic with comma-separated :text-is() selectors
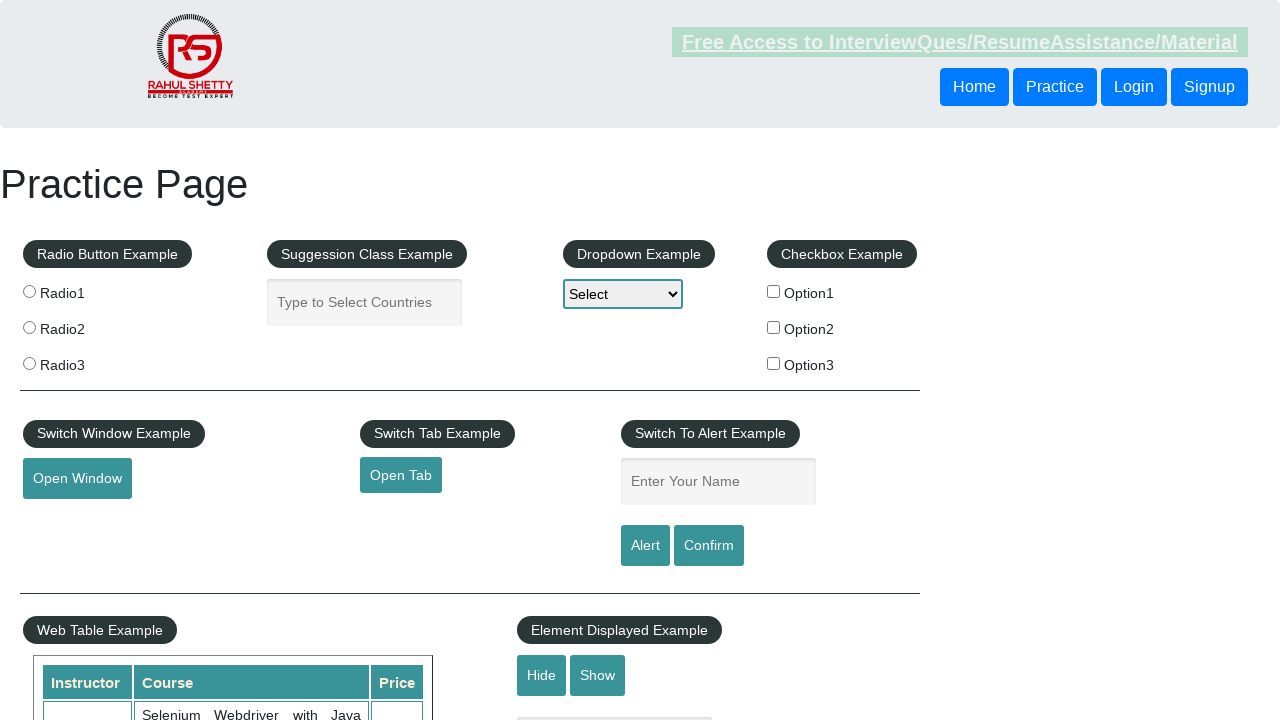

Retrieved inner text from OR logic selector
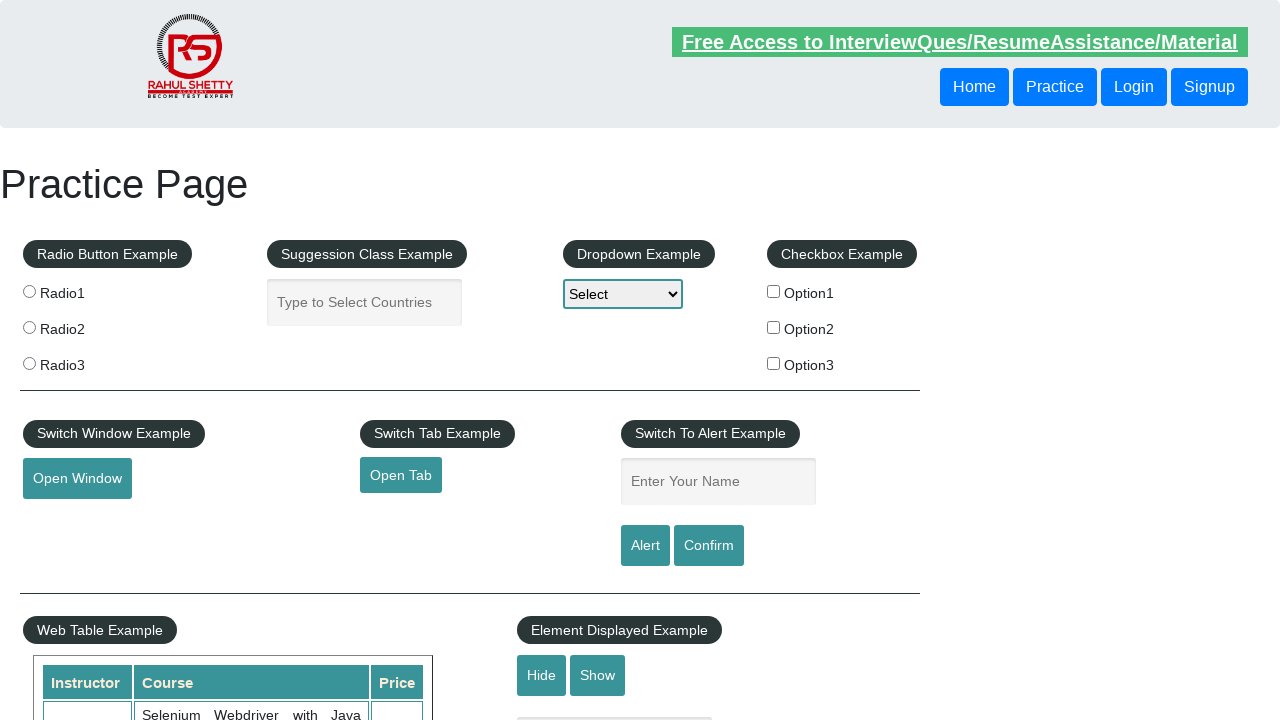

Located element using :nth-match() selector to find 3rd match of 'practice'
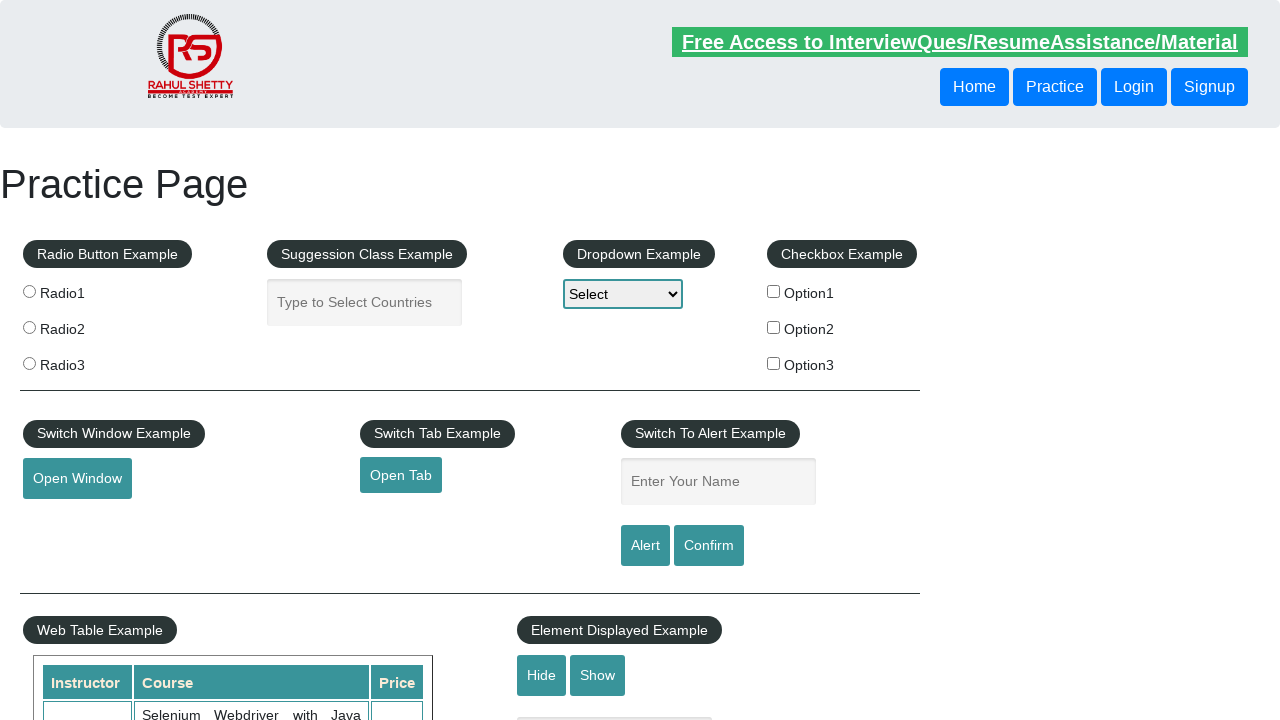

Retrieved inner text from :nth-match() selector
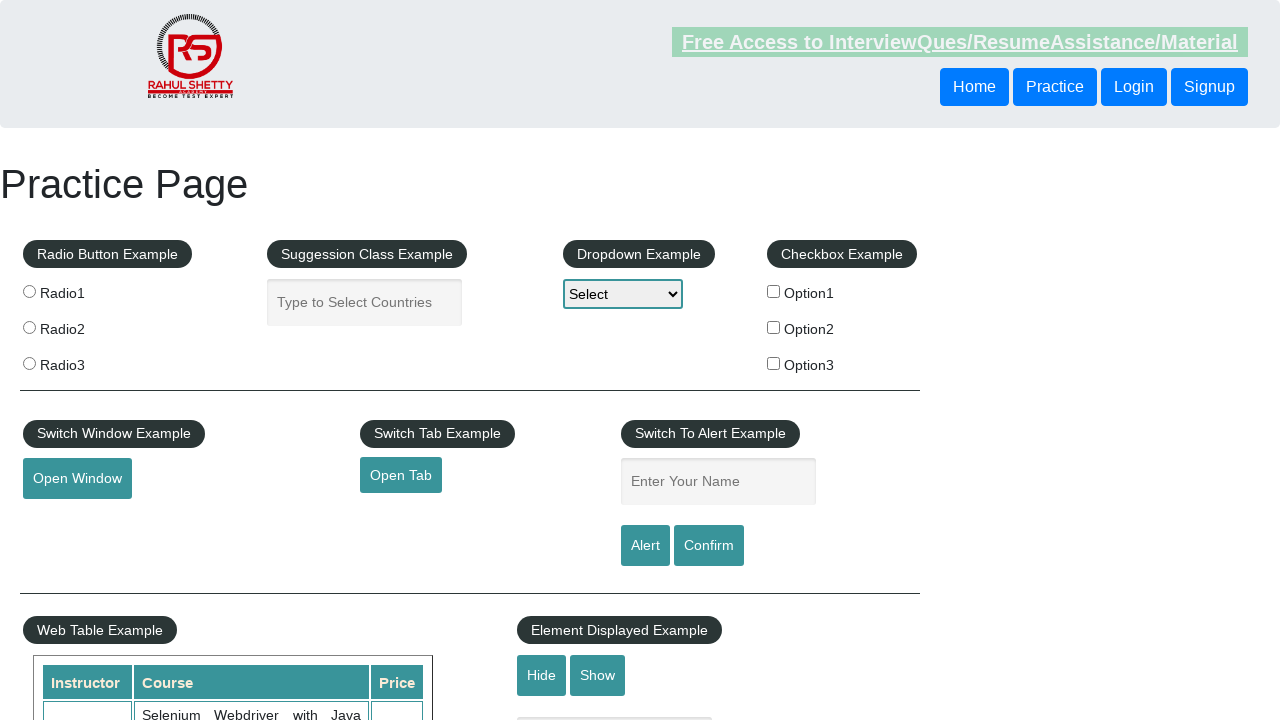

Located element using XPath selector for 'Switch To Alert Example' legend
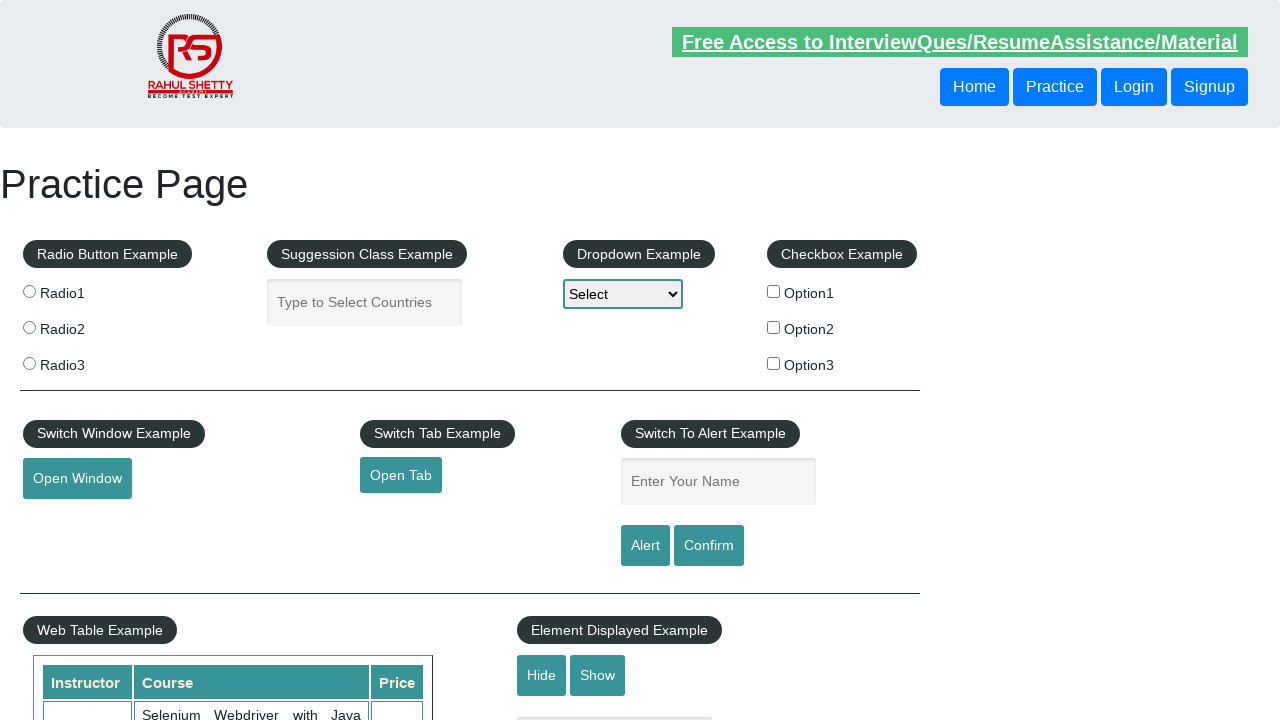

Retrieved inner text from XPath selector element
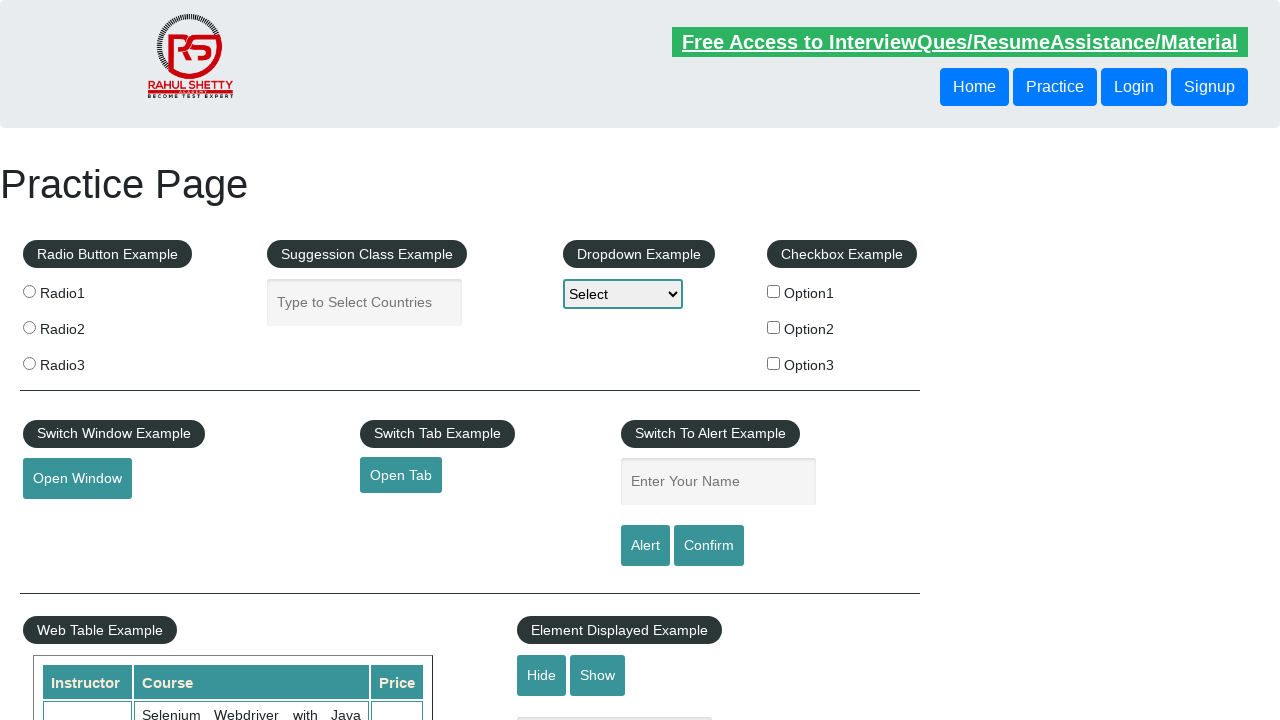

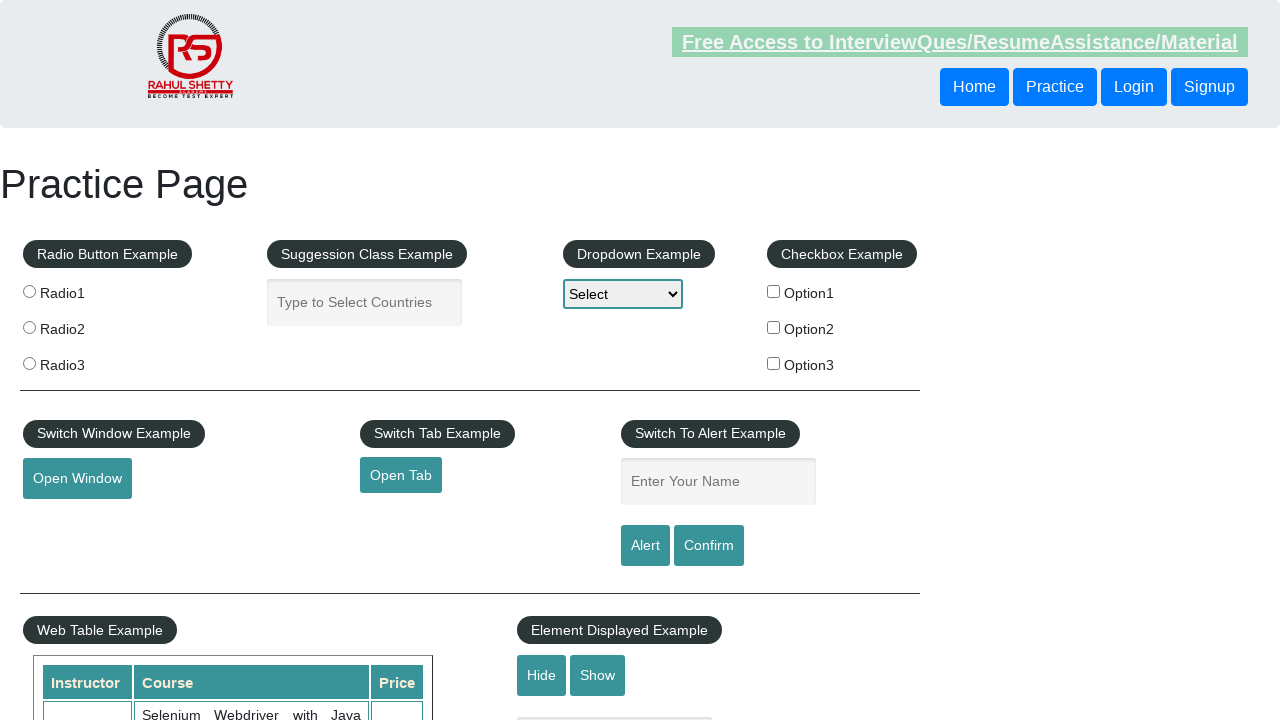